Tests a form that requires selecting the sum of two displayed numbers from a dropdown menu and submitting the form

Starting URL: https://suninjuly.github.io/selects1.html

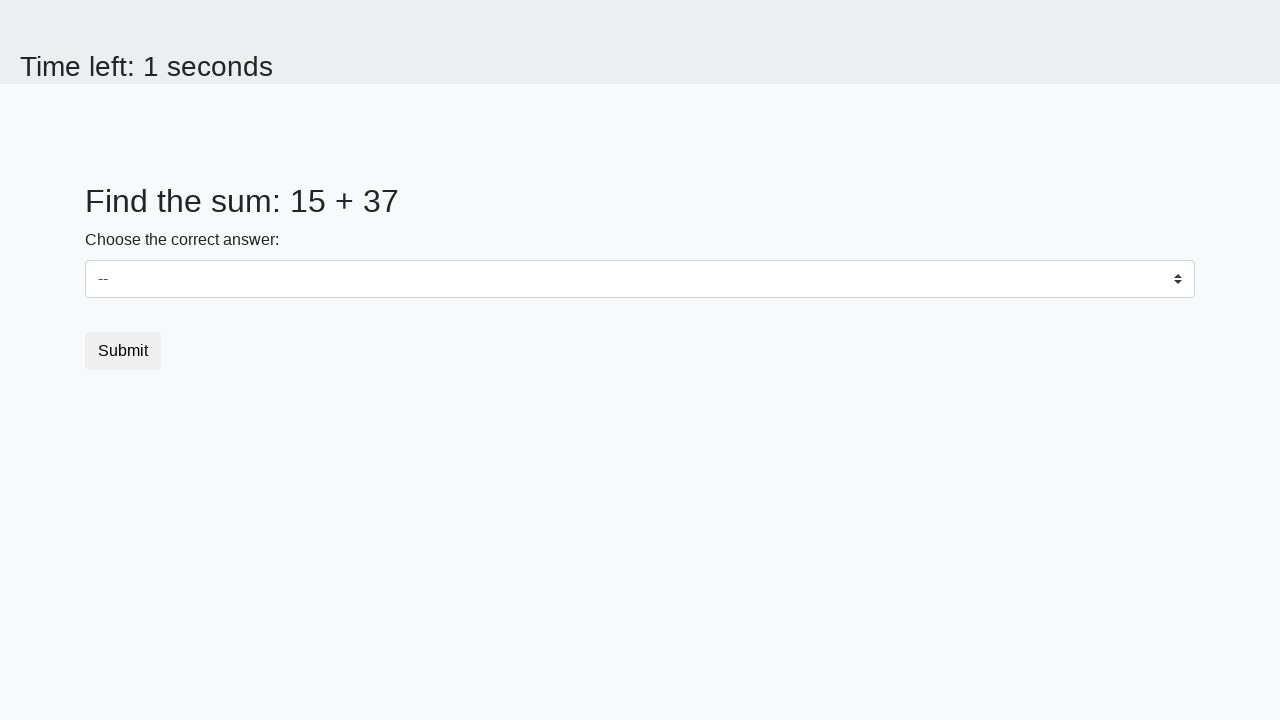

Located first number element
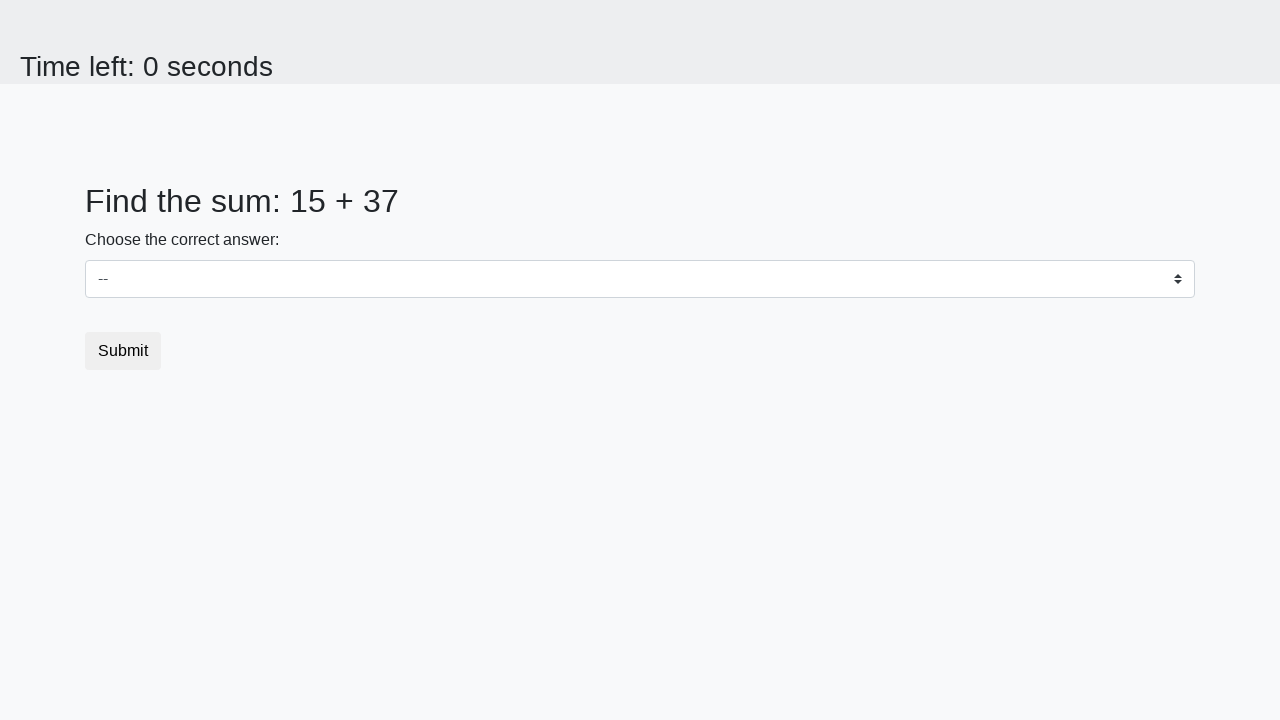

Located second number element
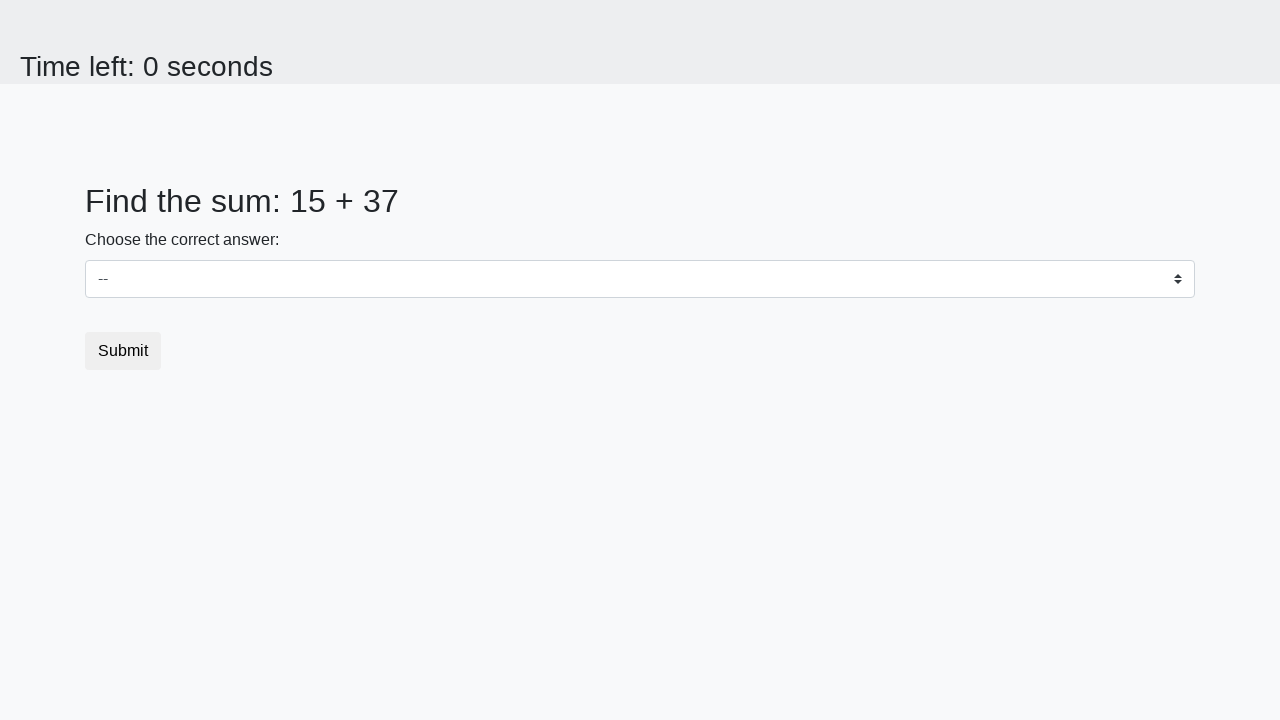

Extracted first number: 15
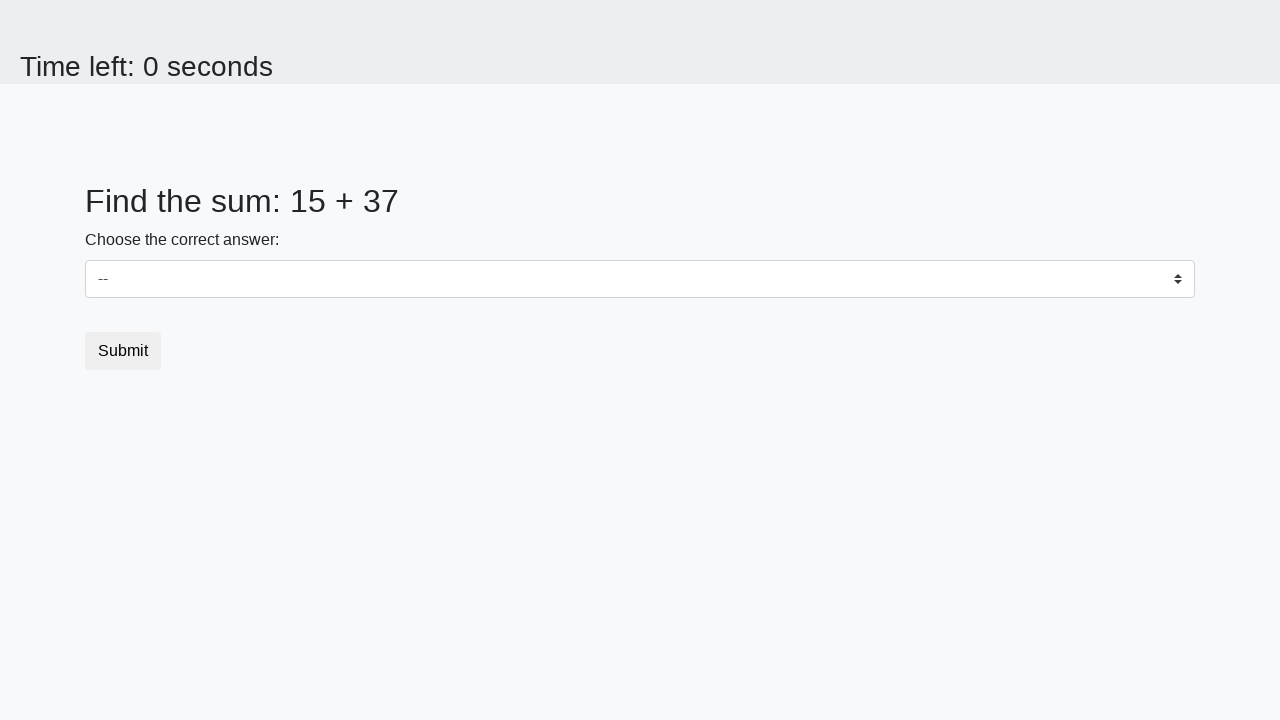

Extracted second number: 37
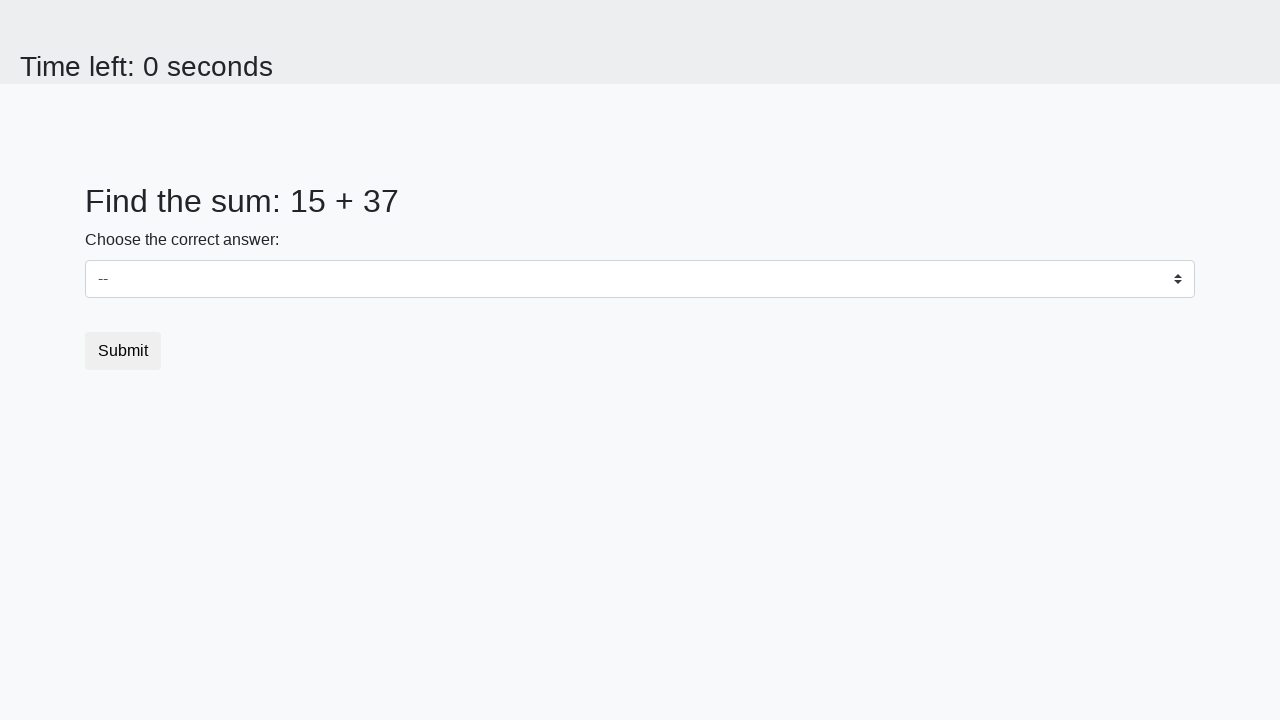

Calculated sum: 15 + 37 = 52
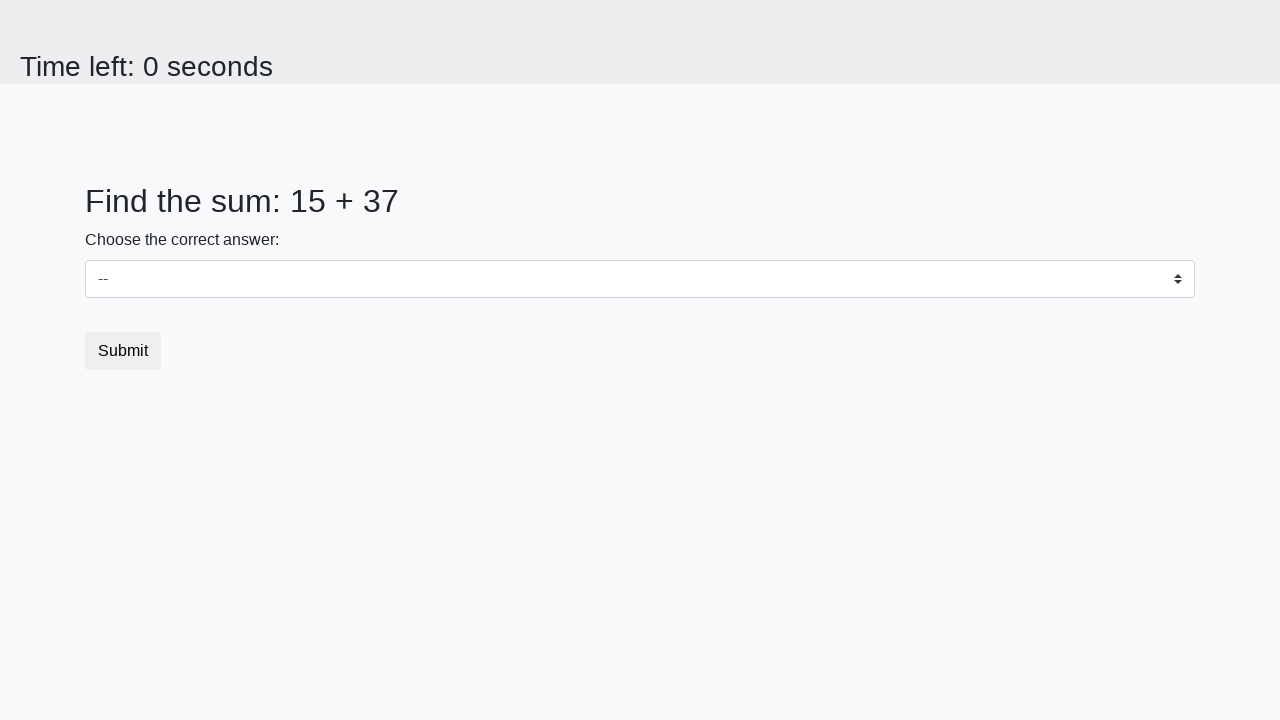

Selected 52 from dropdown menu on #dropdown
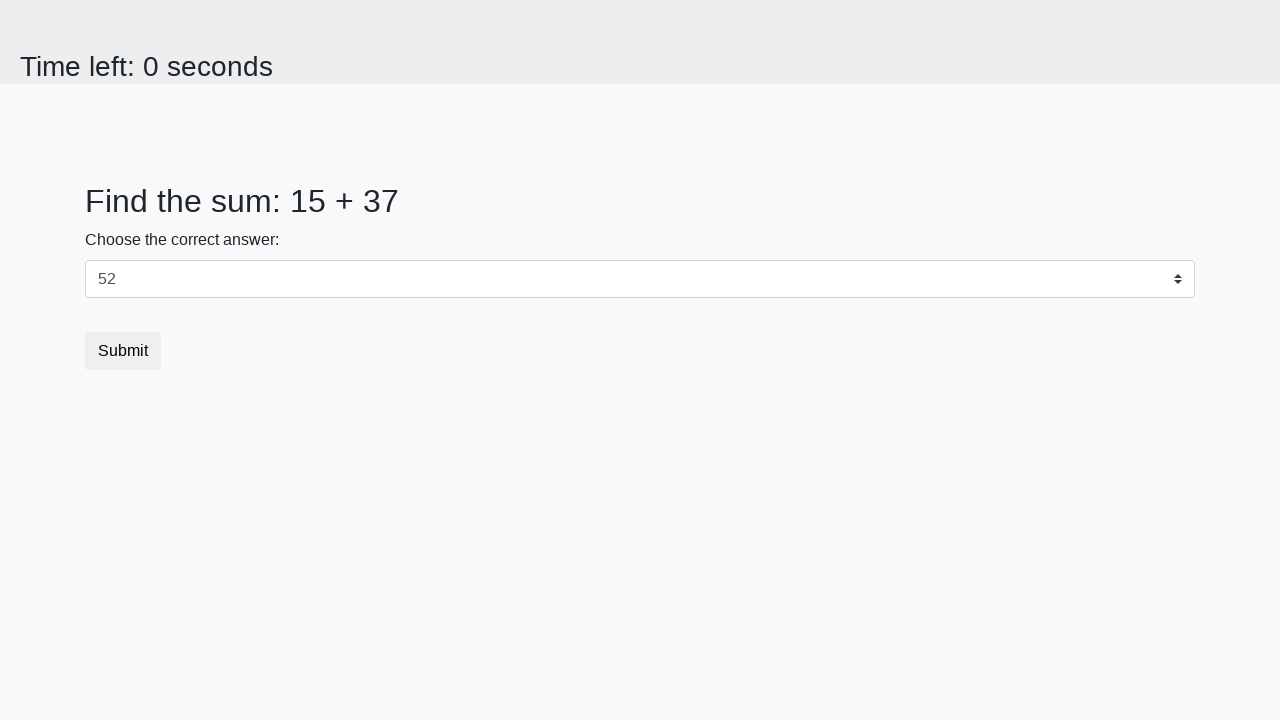

Clicked submit button at (123, 351) on [type="submit"]
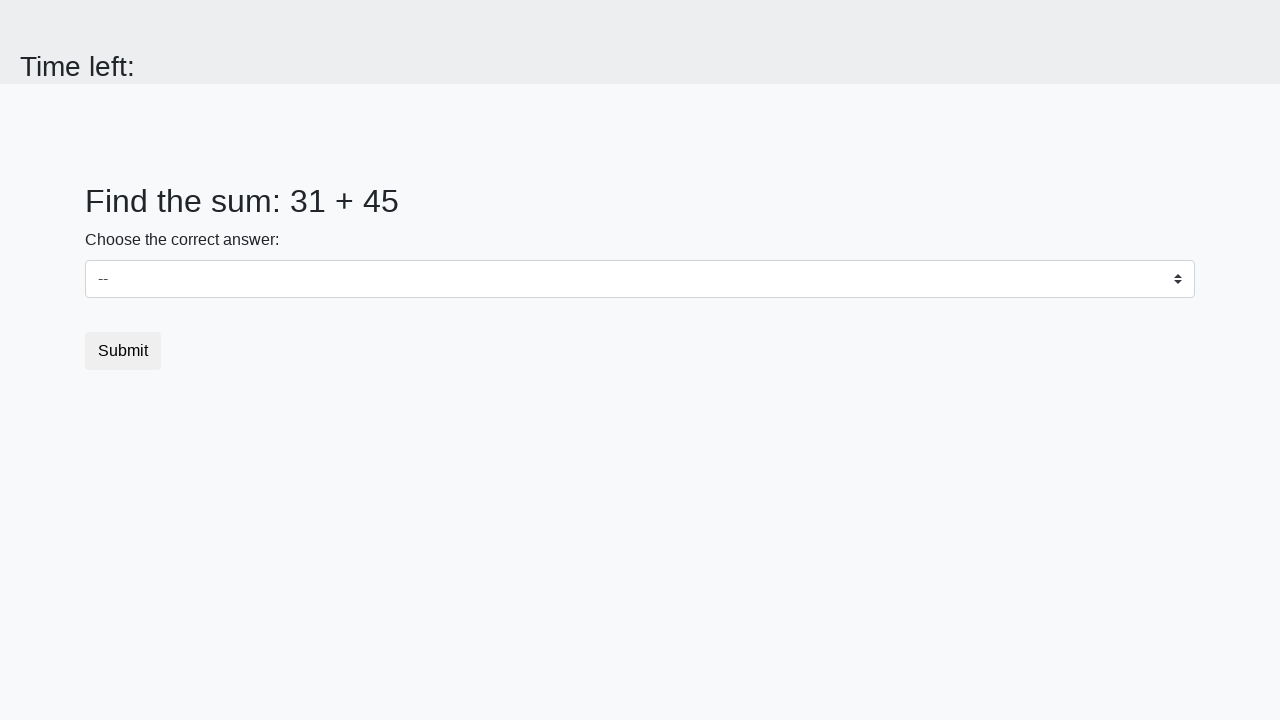

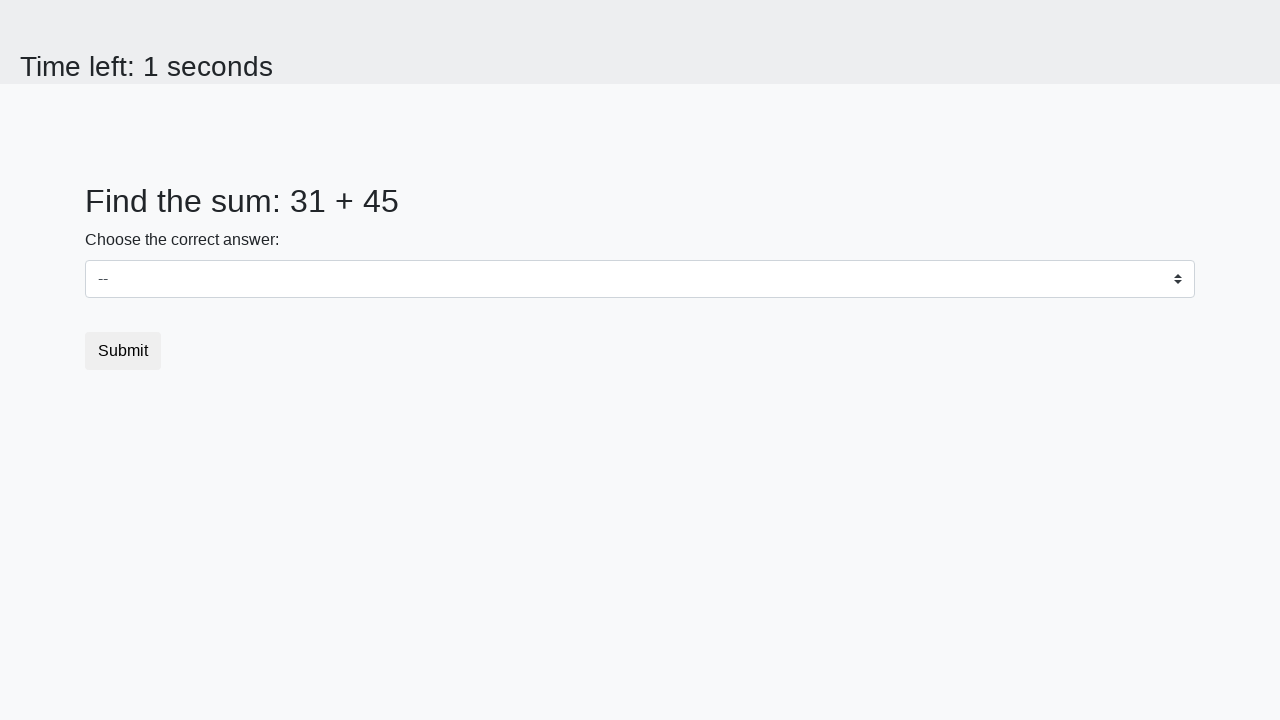